Tests navigation to the Sizzle page from jQuery UI homepage by clicking the Sizzle link and verifying the page loads correctly

Starting URL: https://jqueryui.com/

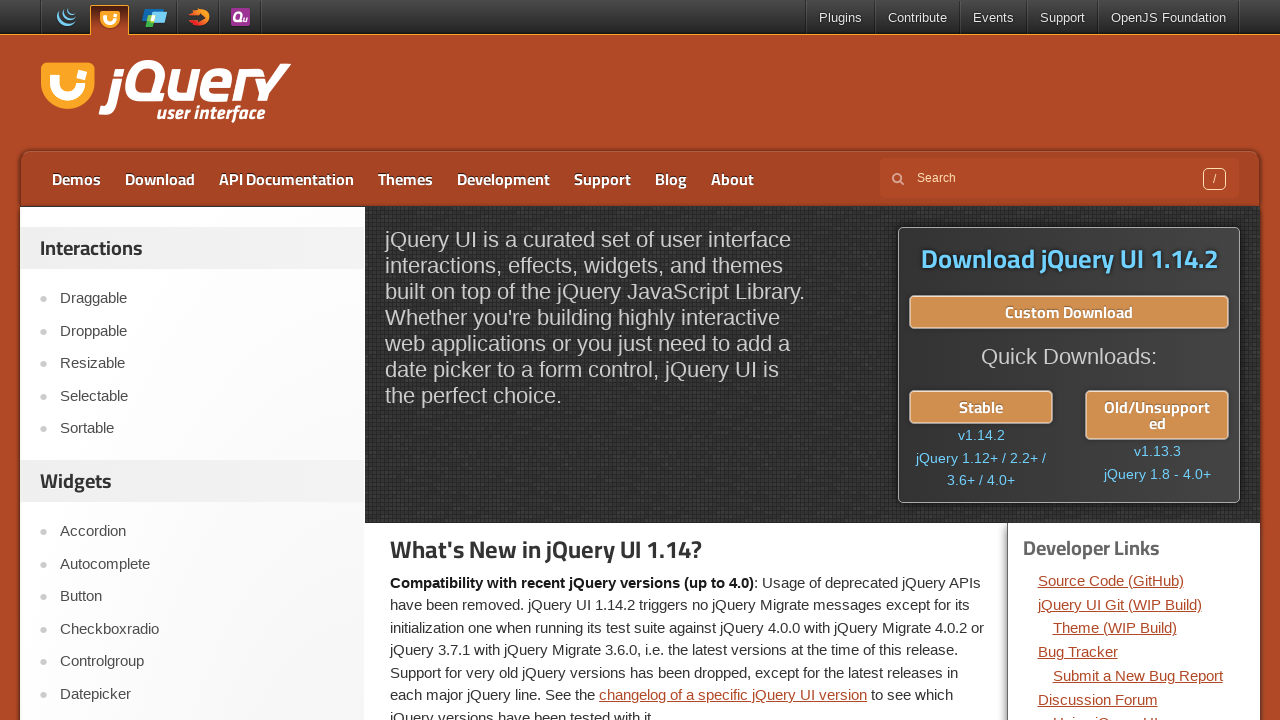

Clicked Sizzle link on jQuery UI homepage at (198, 18) on a[href='https://sizzlejs.com/']
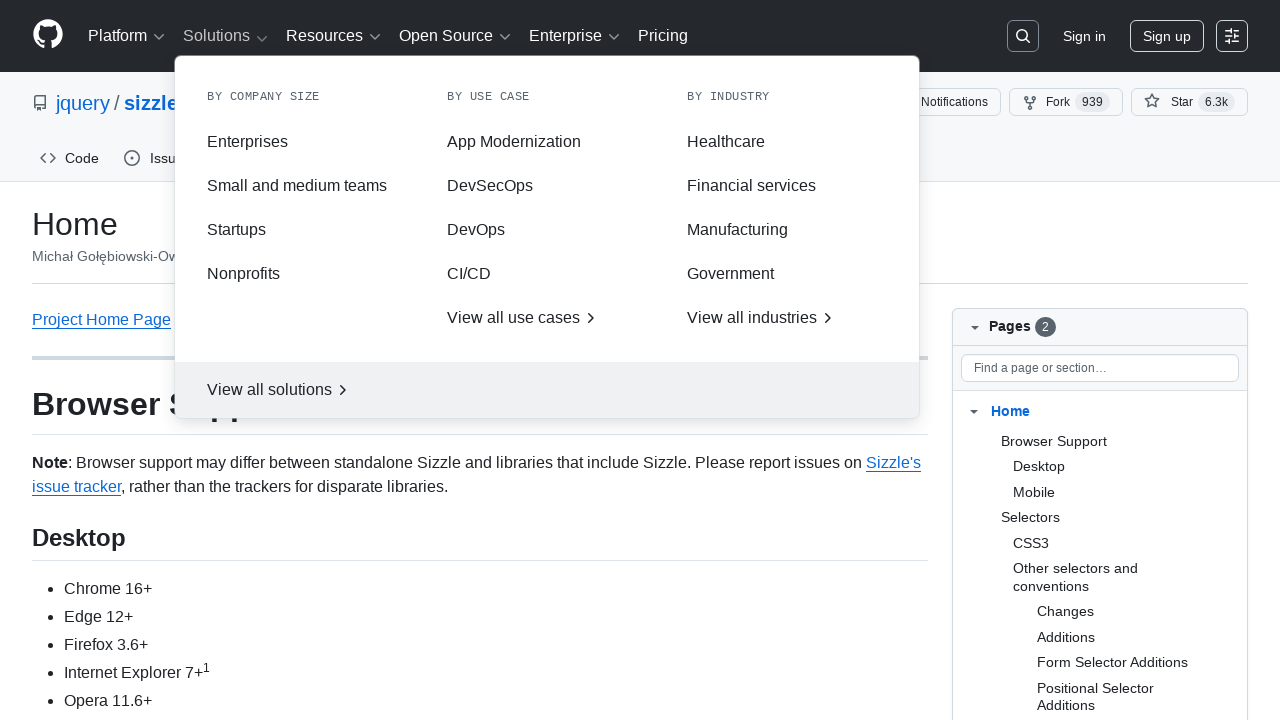

Sizzle page DOM content loaded
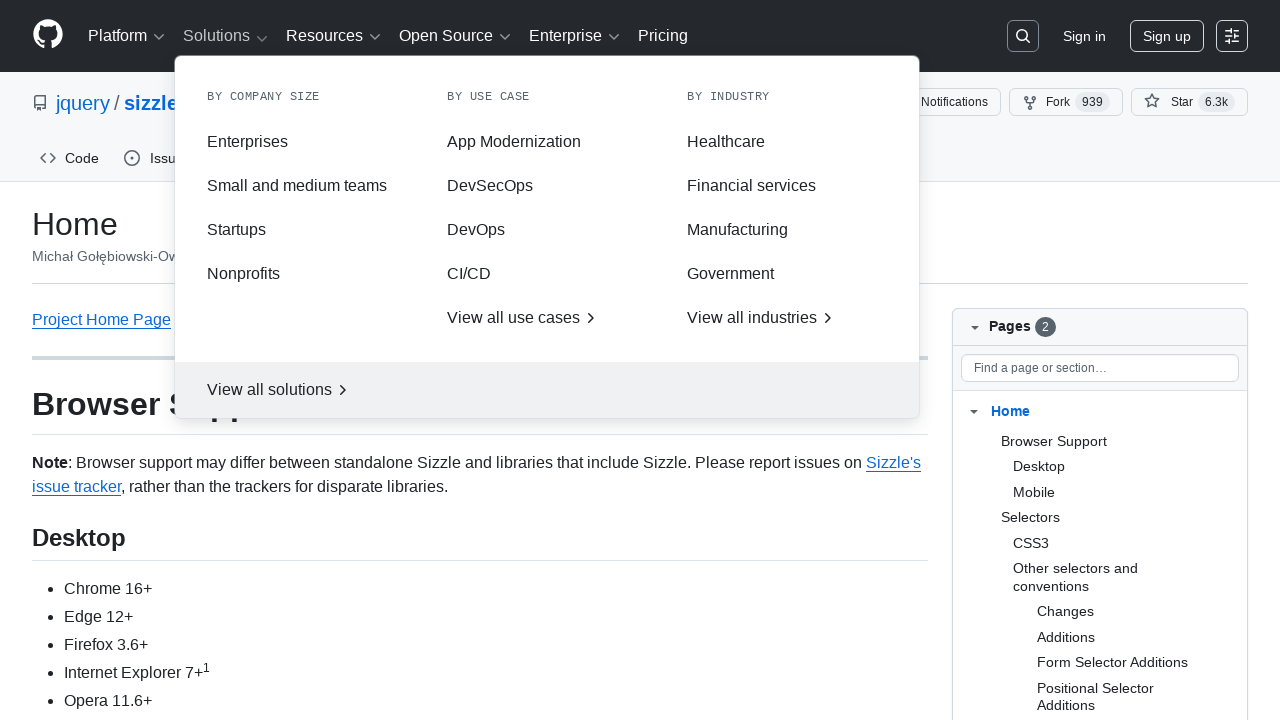

Retrieved page title: Home · jquery/sizzle Wiki · GitHub
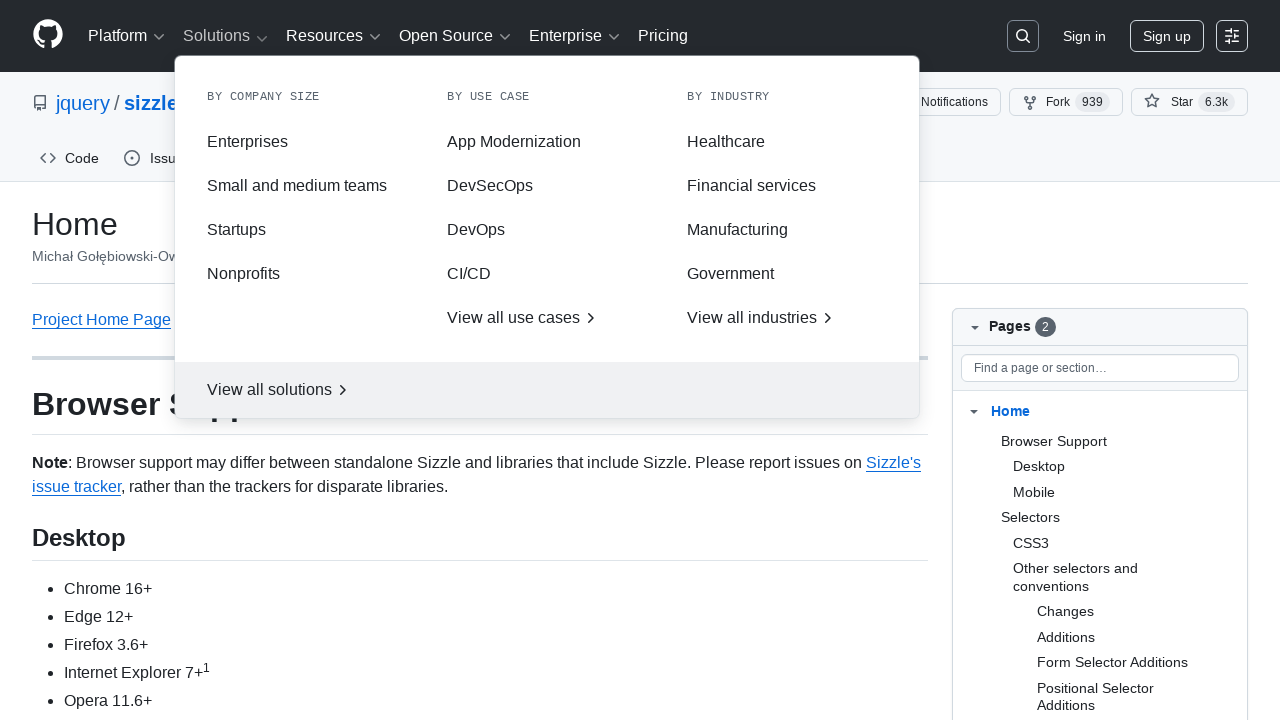

Verified page title contains 'sizzle' or 'Home'
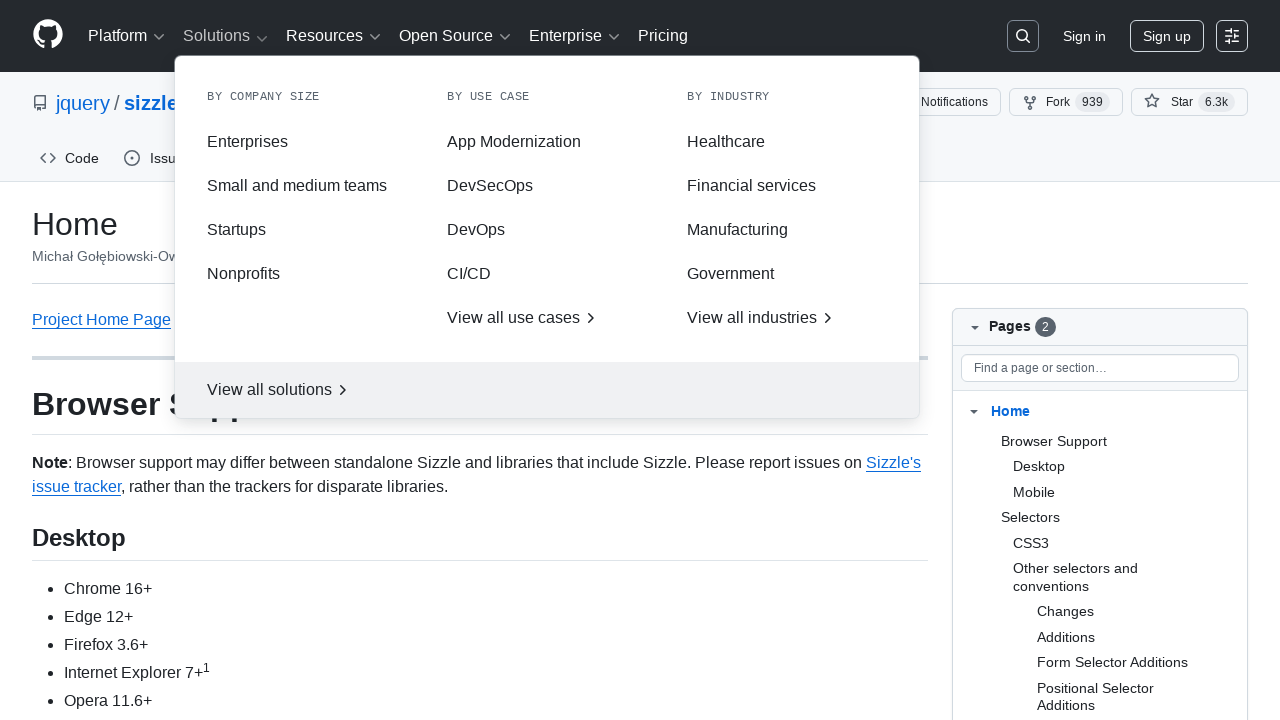

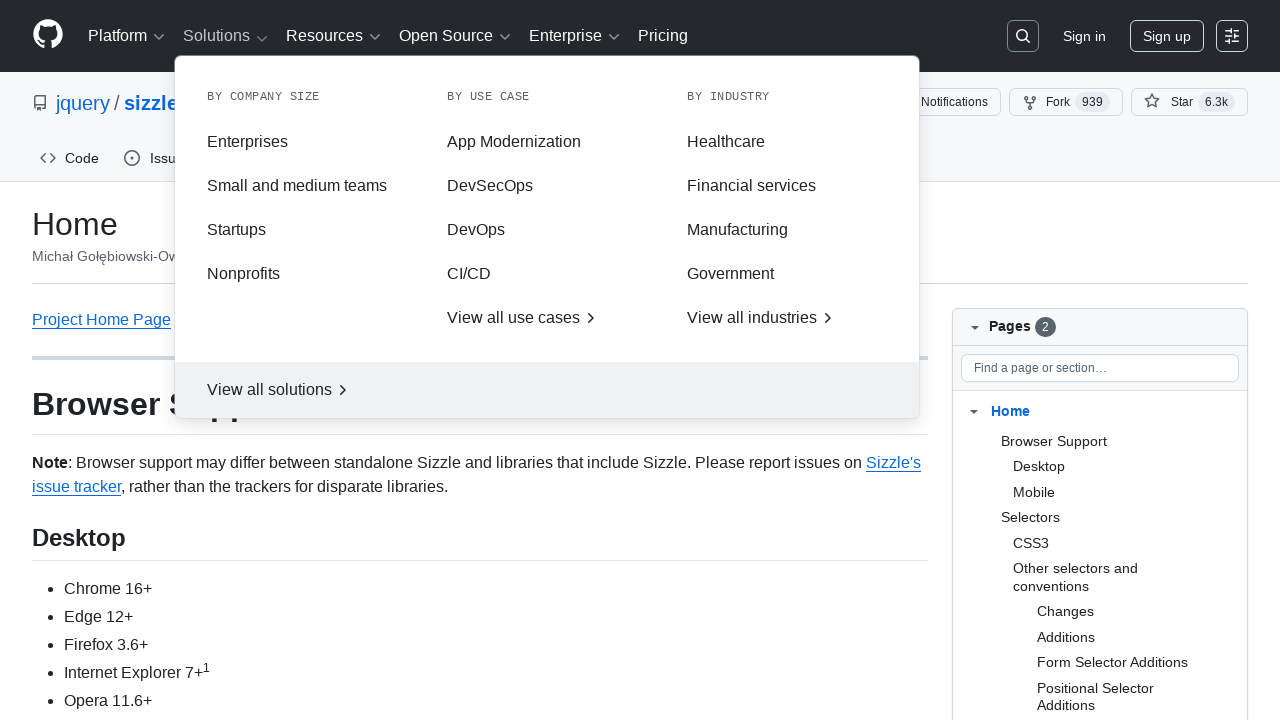